Tests TodoMVC React application functionality by interacting with todo list items

Starting URL: https://todomvc.com/examples/react/dist/

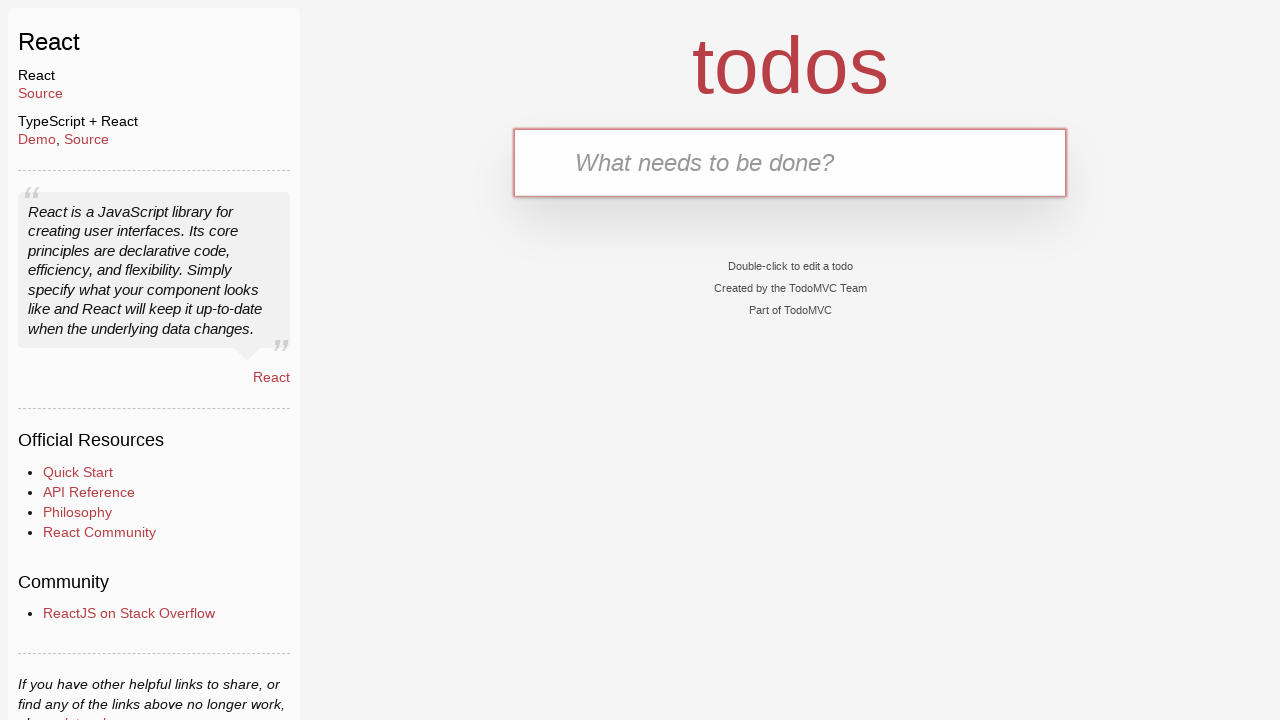

TodoMVC React app loaded - new todo input field is visible
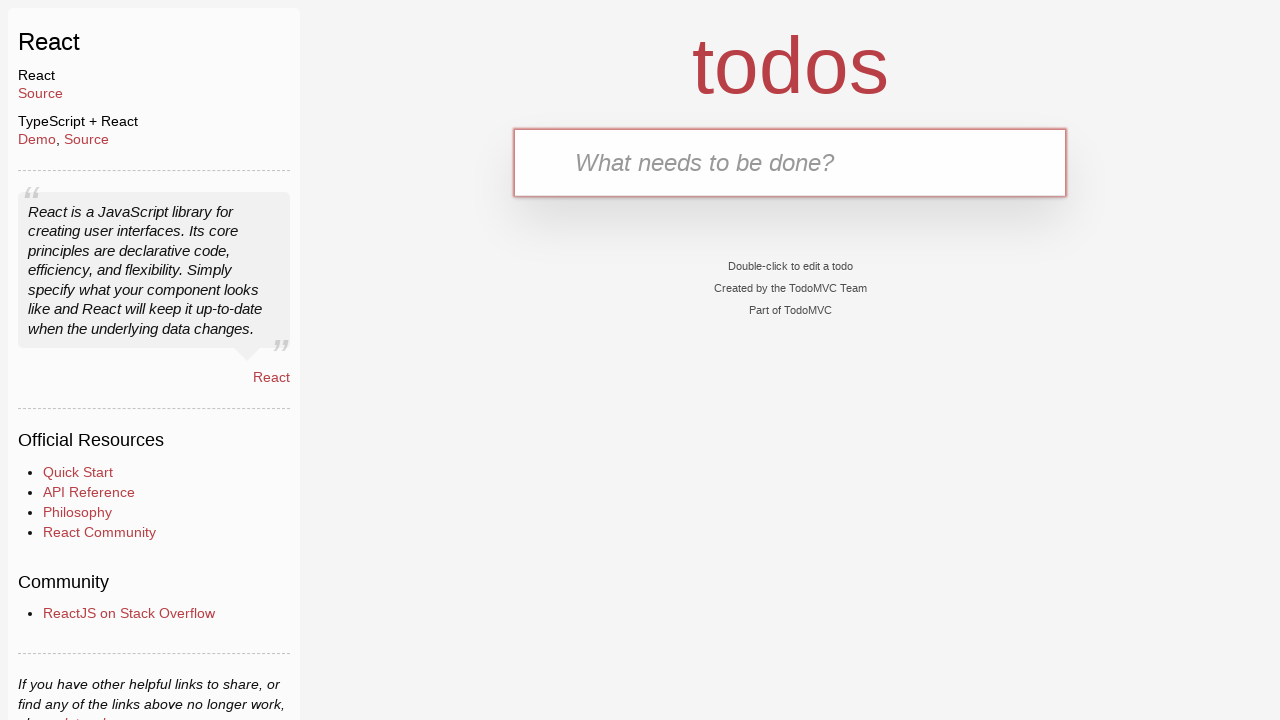

Filled new todo input with 'Buy groceries' on .new-todo
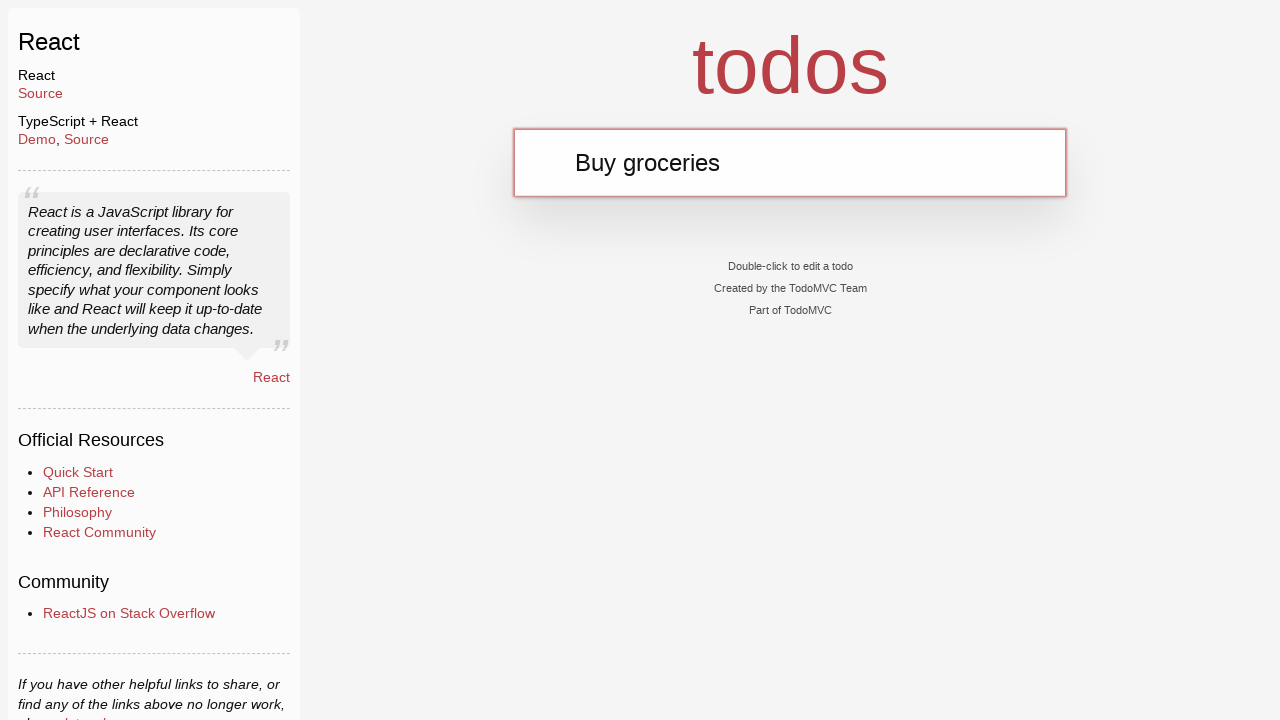

Pressed Enter to add 'Buy groceries' todo item on .new-todo
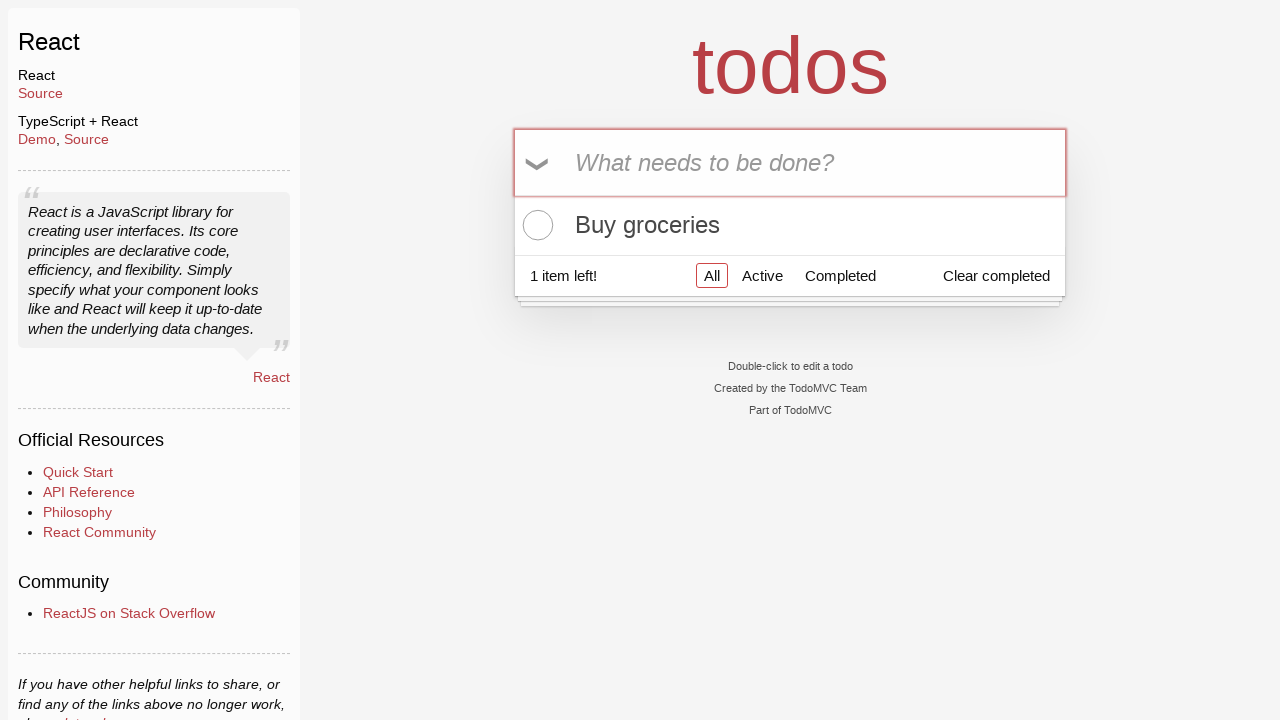

Filled new todo input with 'Complete project' on .new-todo
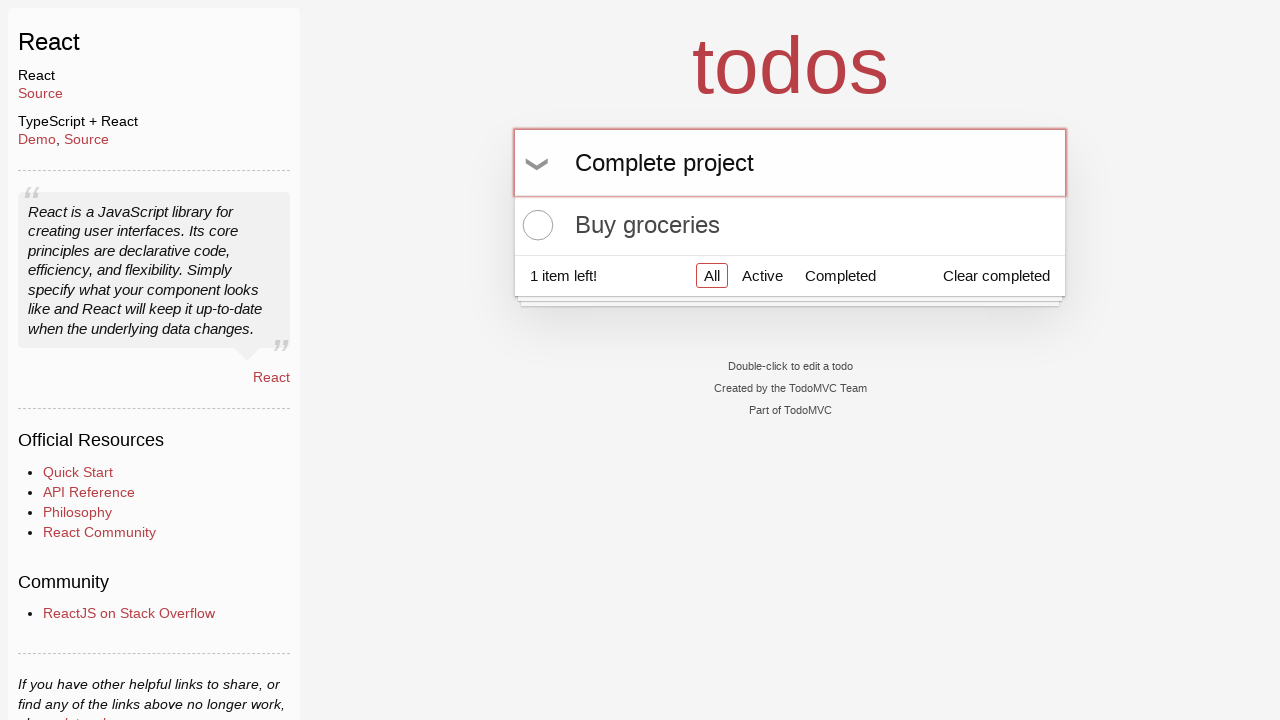

Pressed Enter to add 'Complete project' todo item on .new-todo
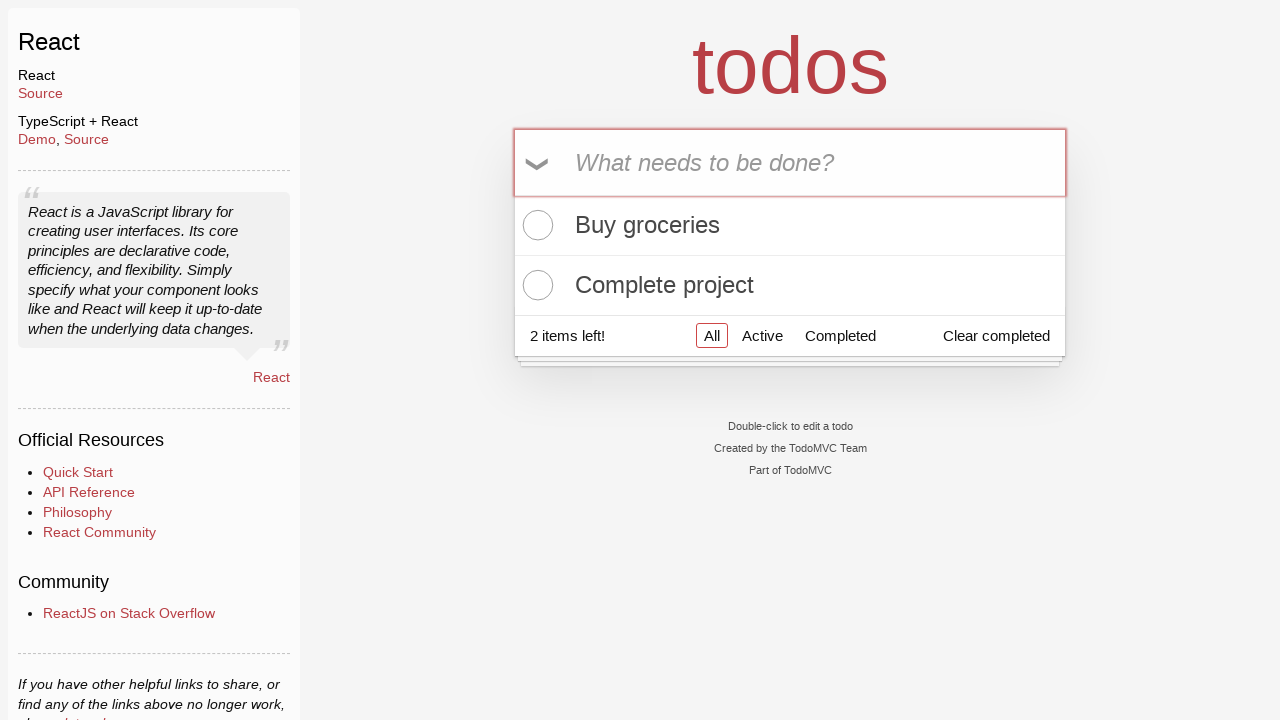

Clicked toggle checkbox on first todo item to mark as completed at (535, 225) on .todo-list li:first-child .toggle
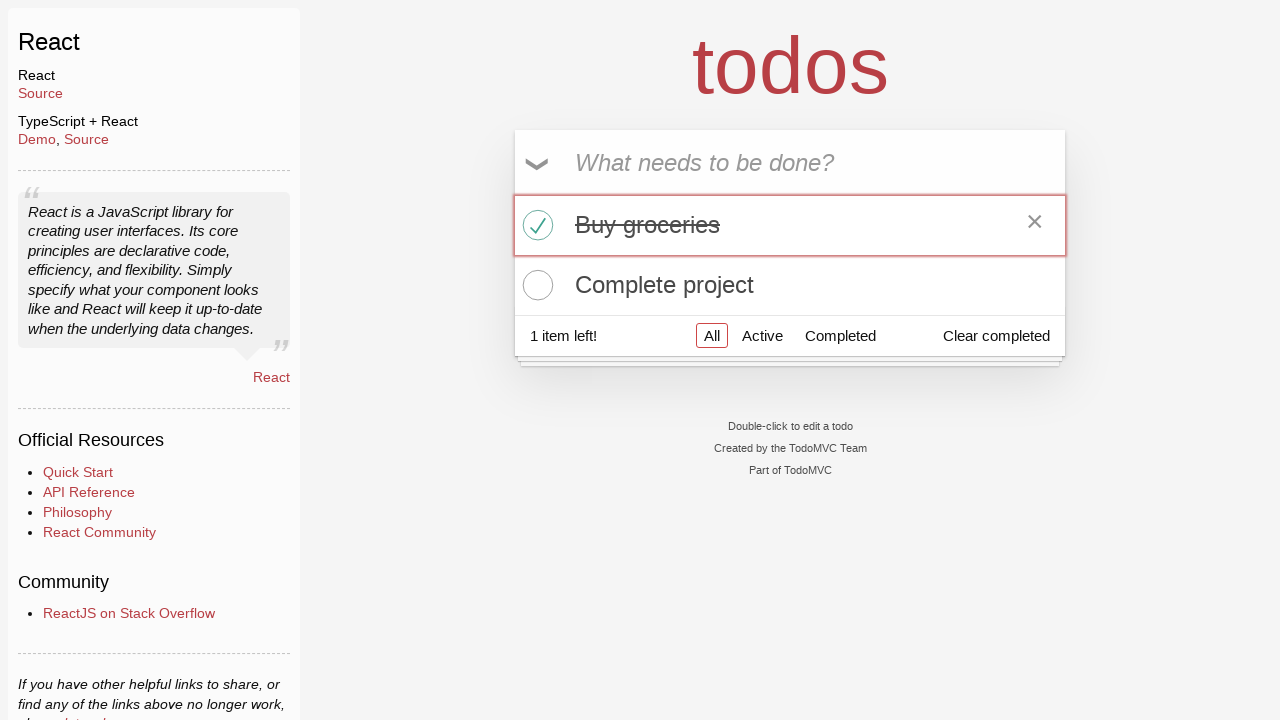

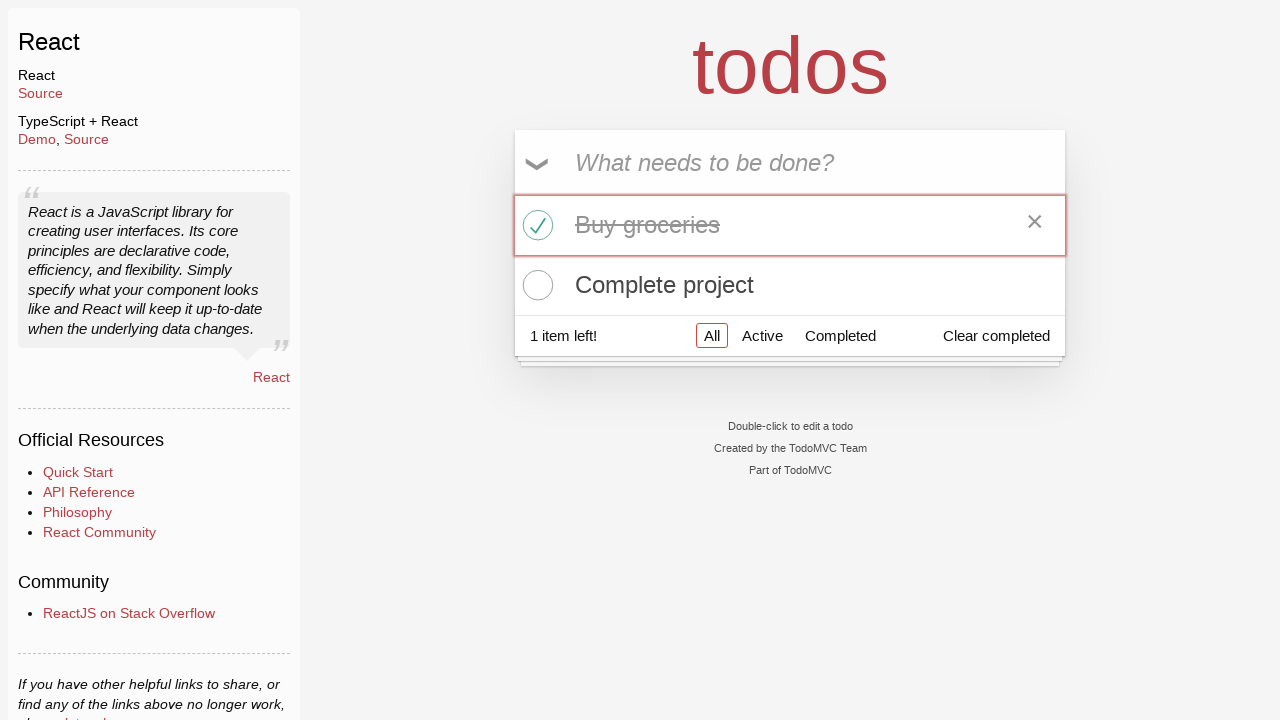